Tests an enabled input field by entering text into it on a form testing page

Starting URL: https://formy-project.herokuapp.com/enabled

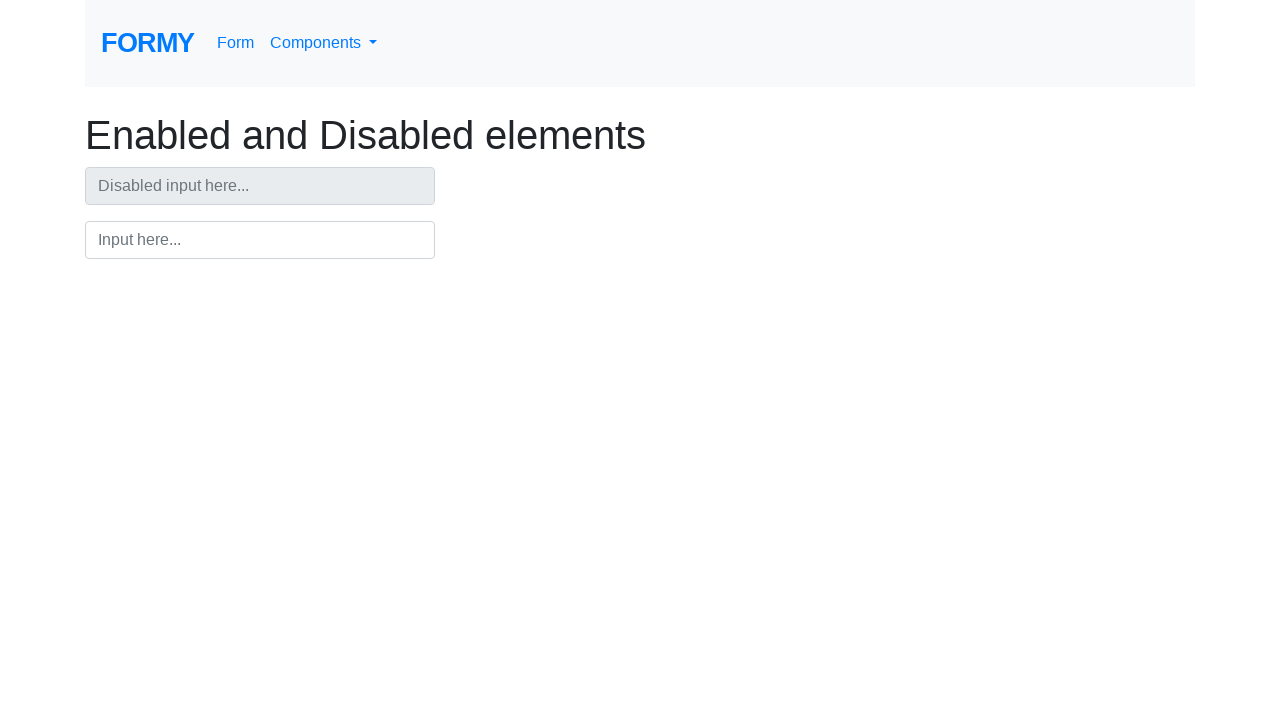

Filled enabled input field with 'Hi' on #input
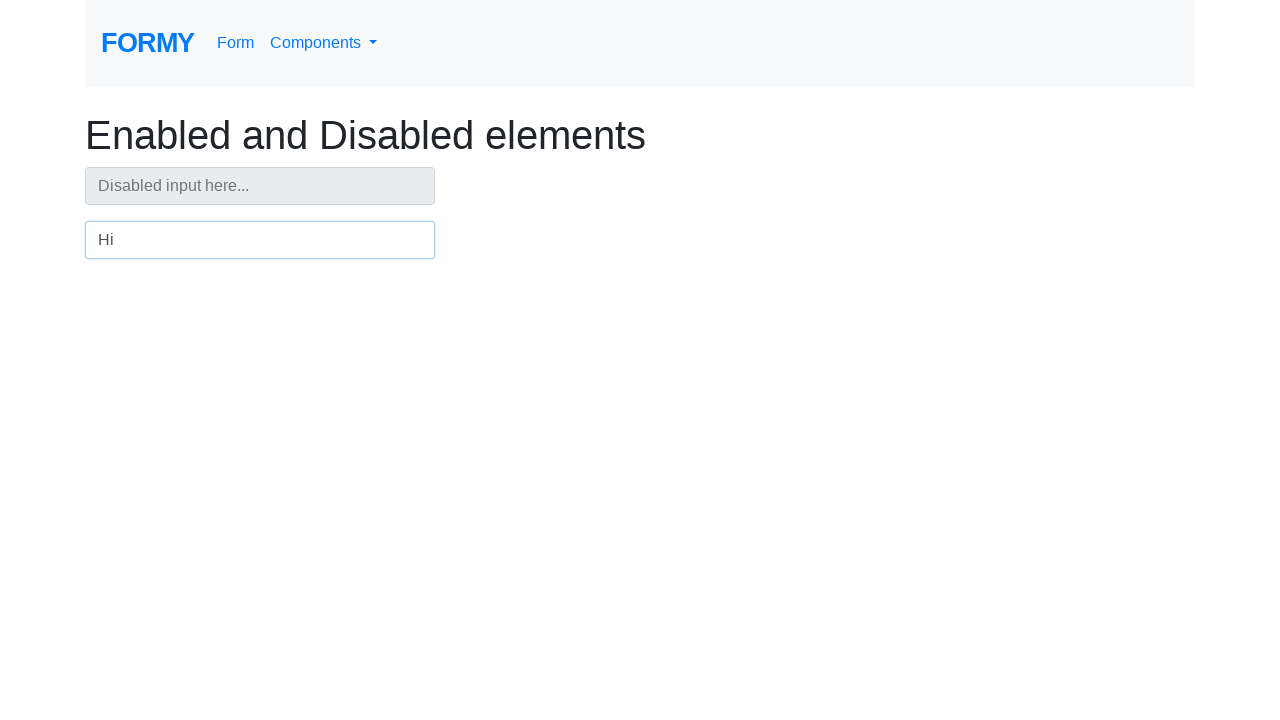

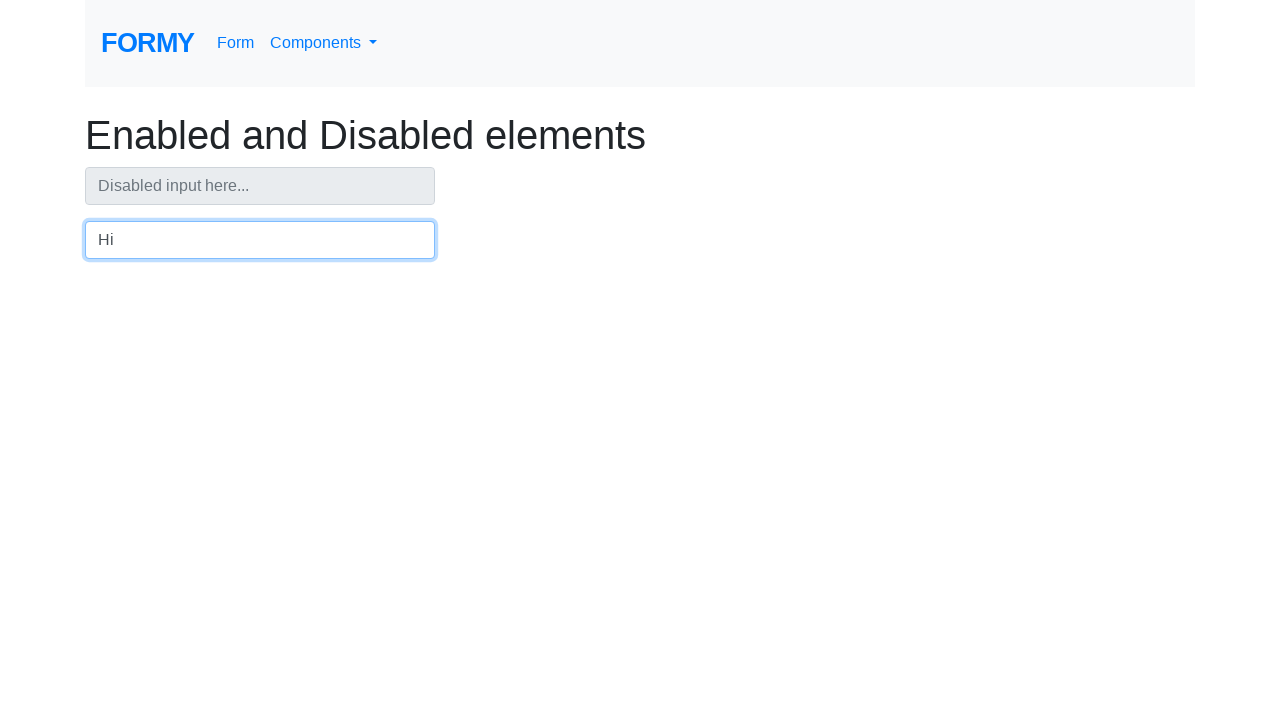